Tests opening a new browser tab by navigating to a page, opening a new tab, navigating to a different page in that tab, and verifying two window handles exist.

Starting URL: https://the-internet.herokuapp.com/windows

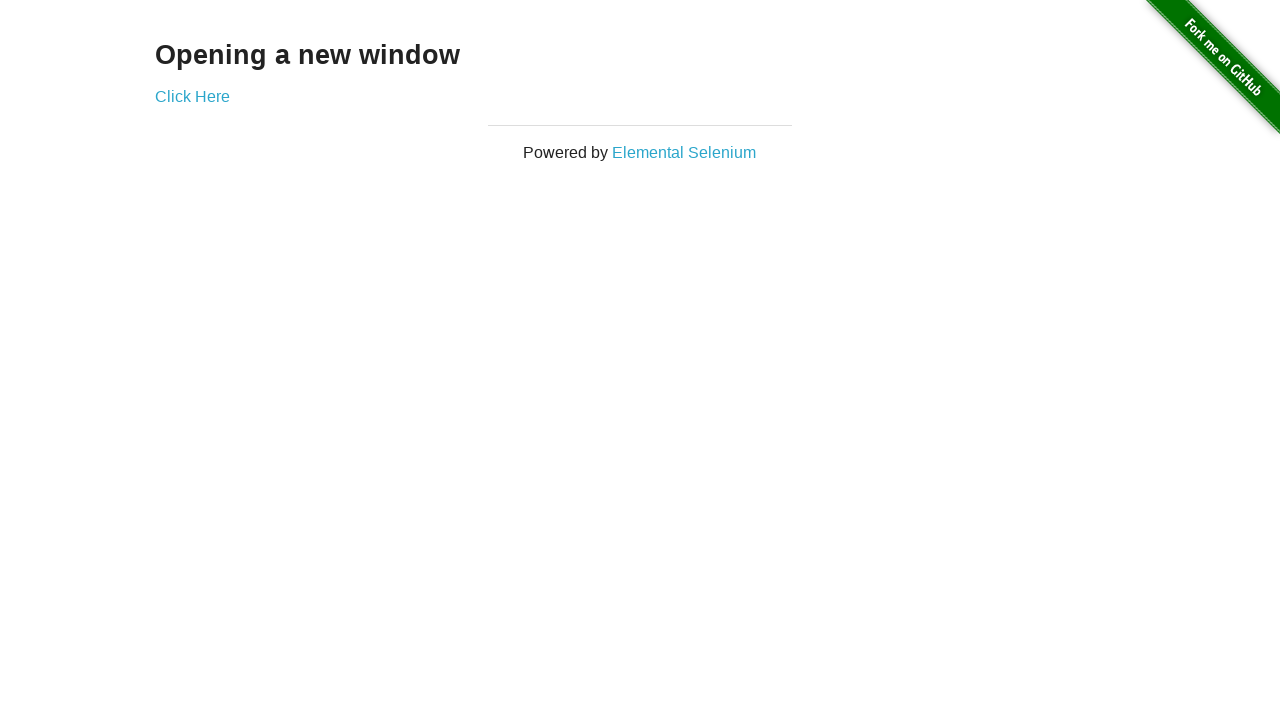

Navigated to the windows page at https://the-internet.herokuapp.com/windows
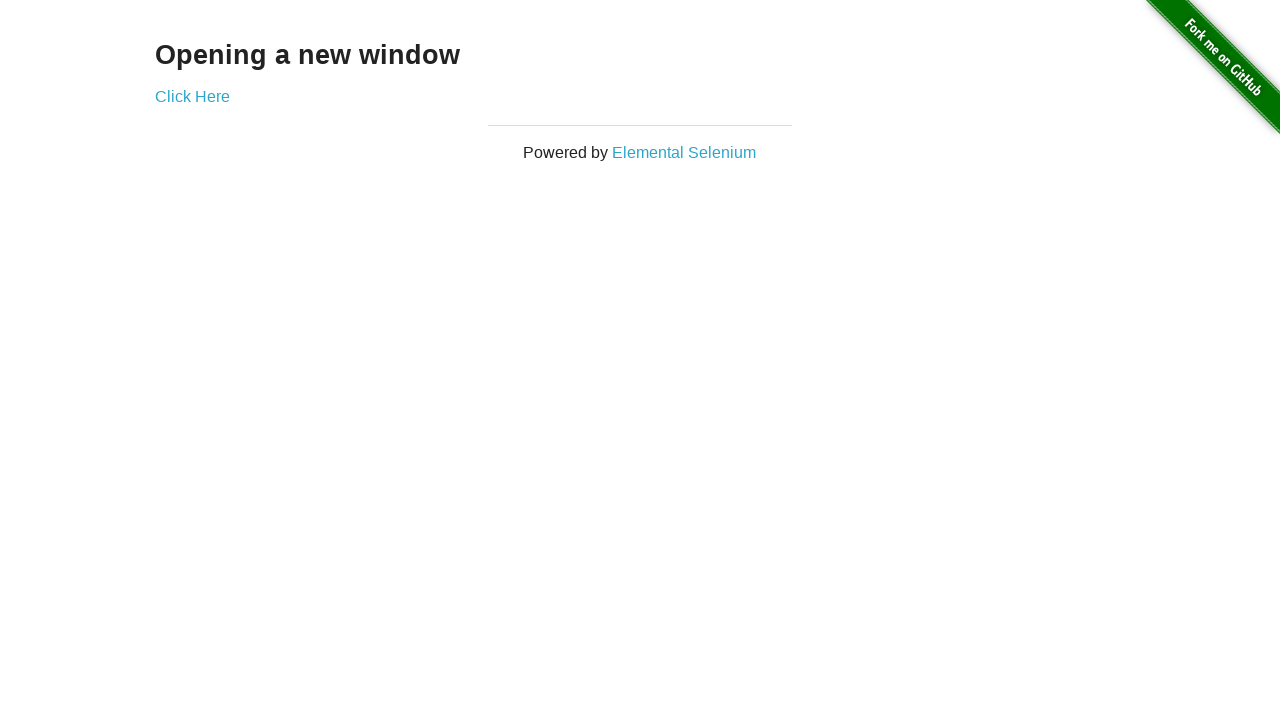

Opened a new browser tab
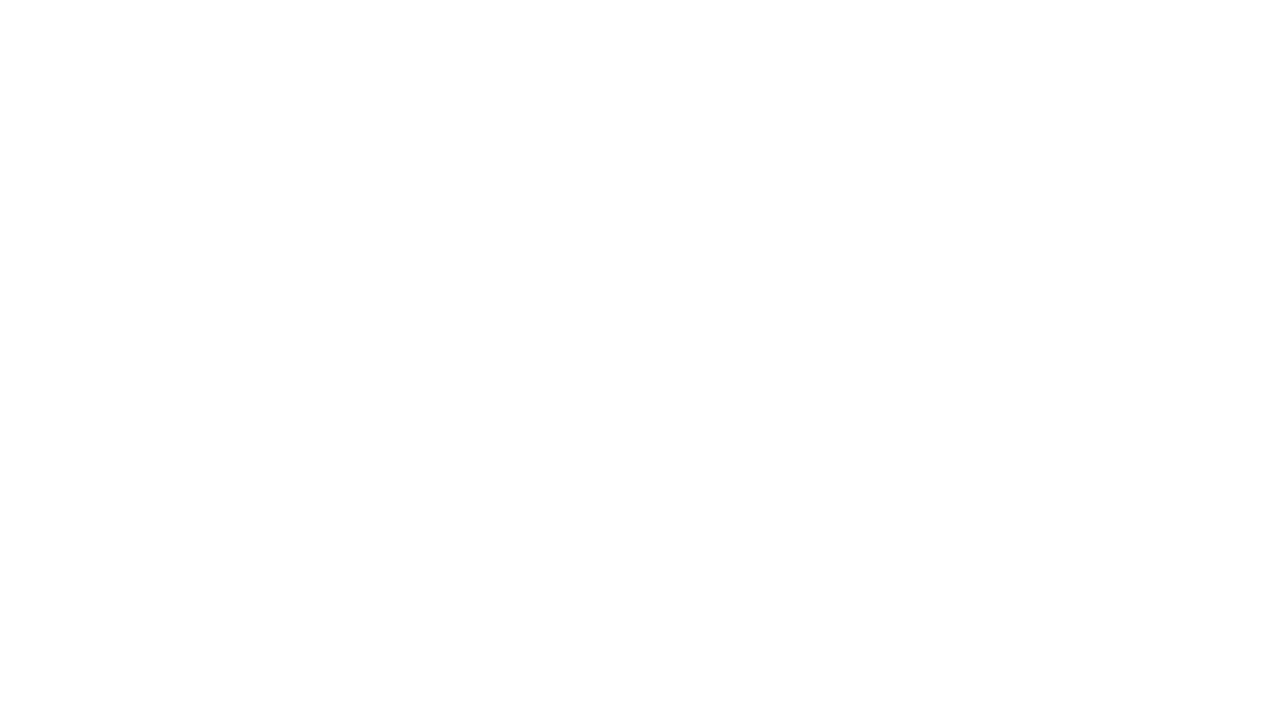

Navigated to the typos page in the new tab at https://the-internet.herokuapp.com/typos
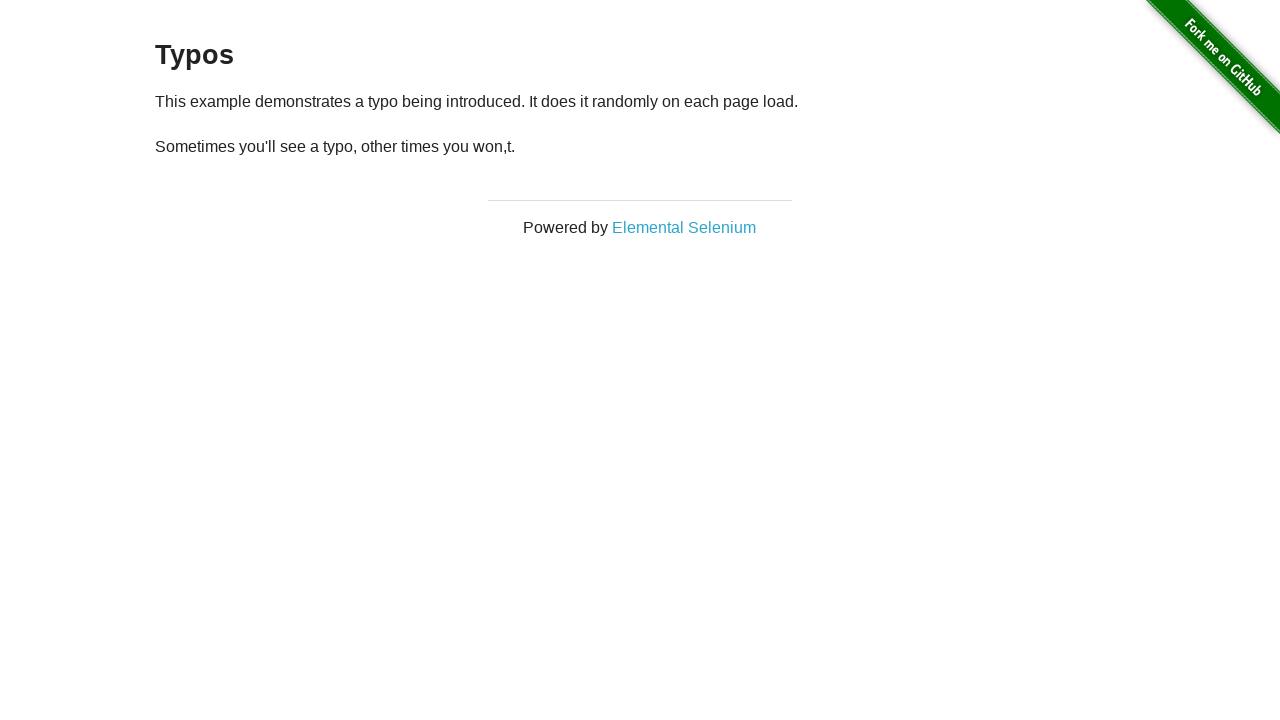

Verified that 2 browser tabs/pages are open
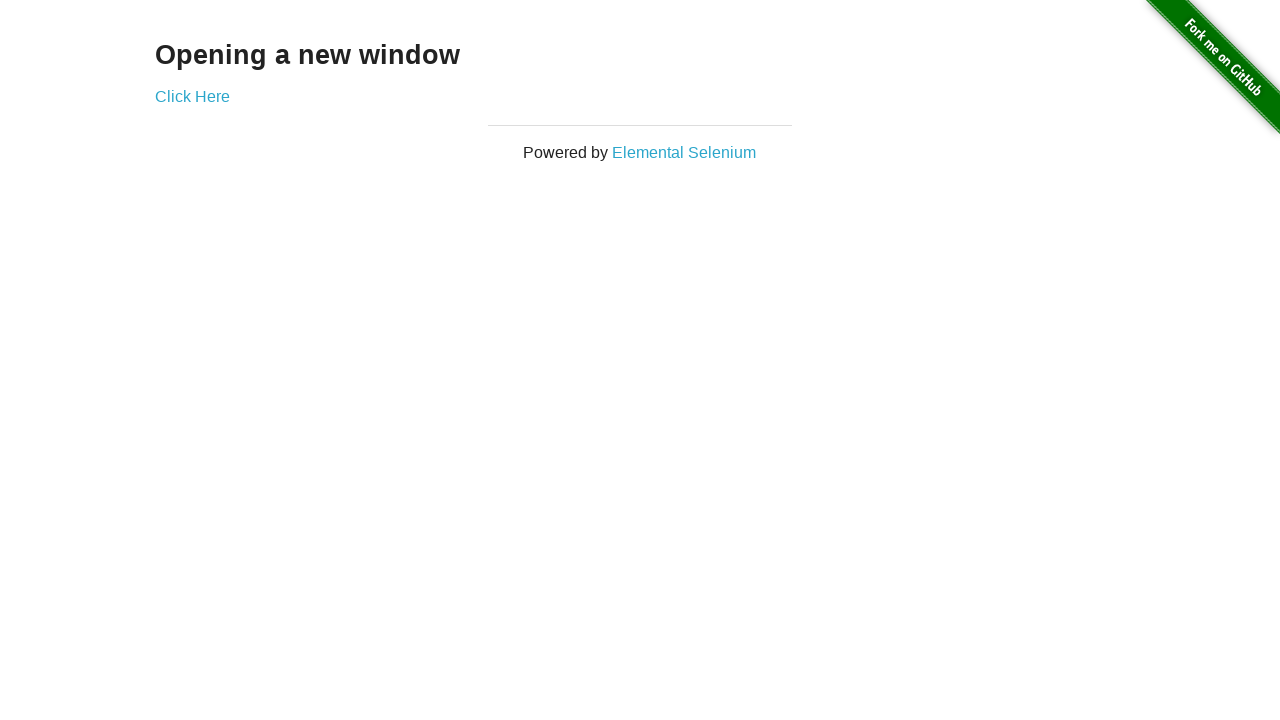

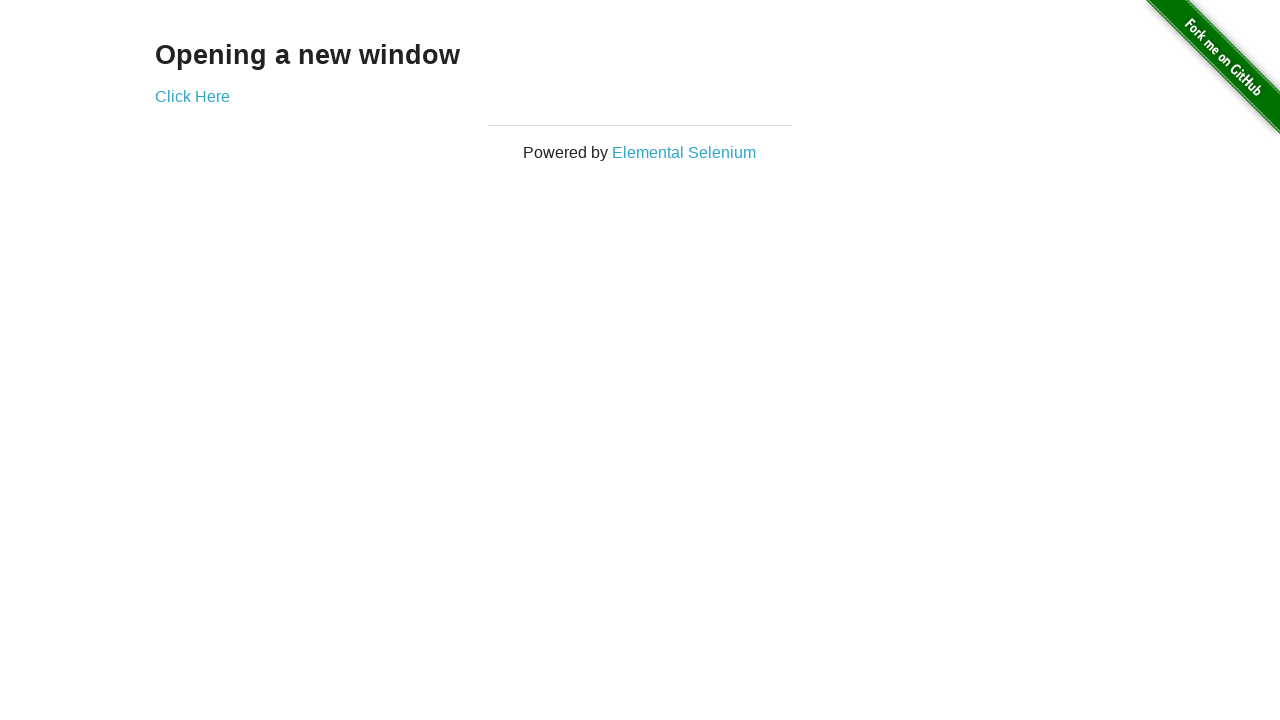